Tests the C2C bus booking form by selecting number of travelers, trip type, pickup and dropoff locations, and selecting a date to view available tickets

Starting URL: https://c2cbus.ipp.cornell.edu/mobile/?a=mobile

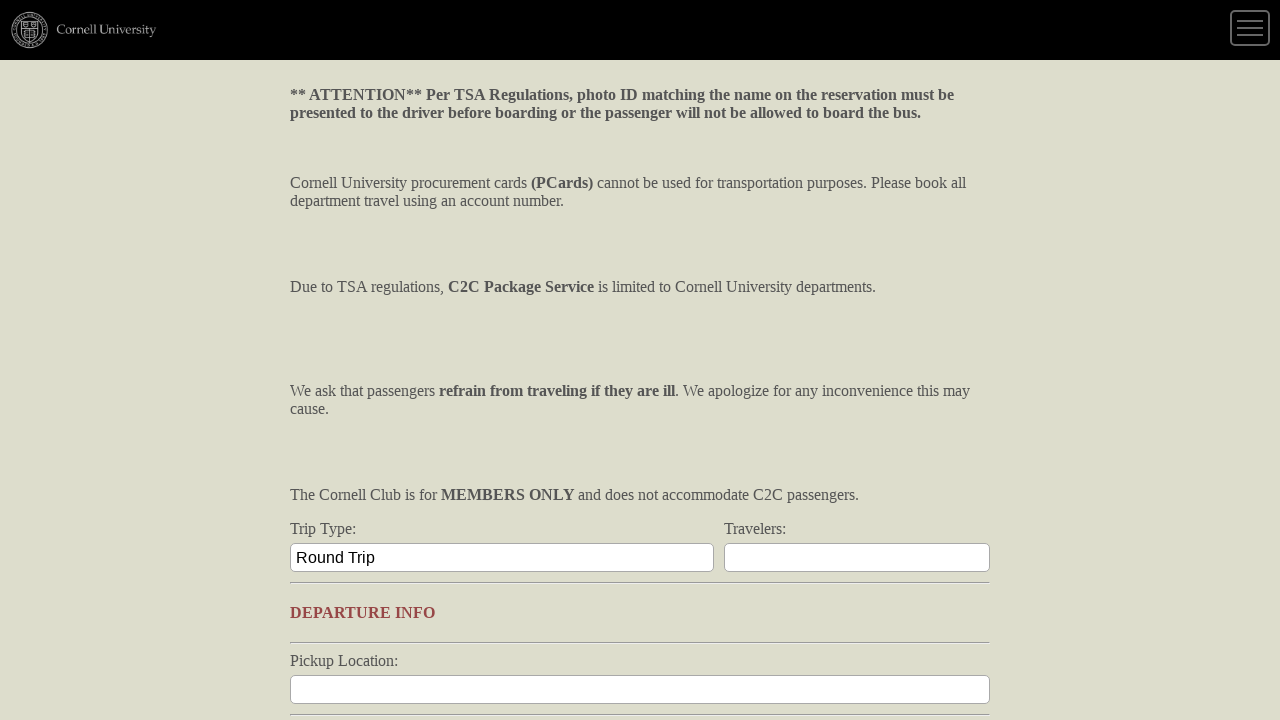

Selected 1 traveler from dropdown on #ctl00_cph_ddlQty
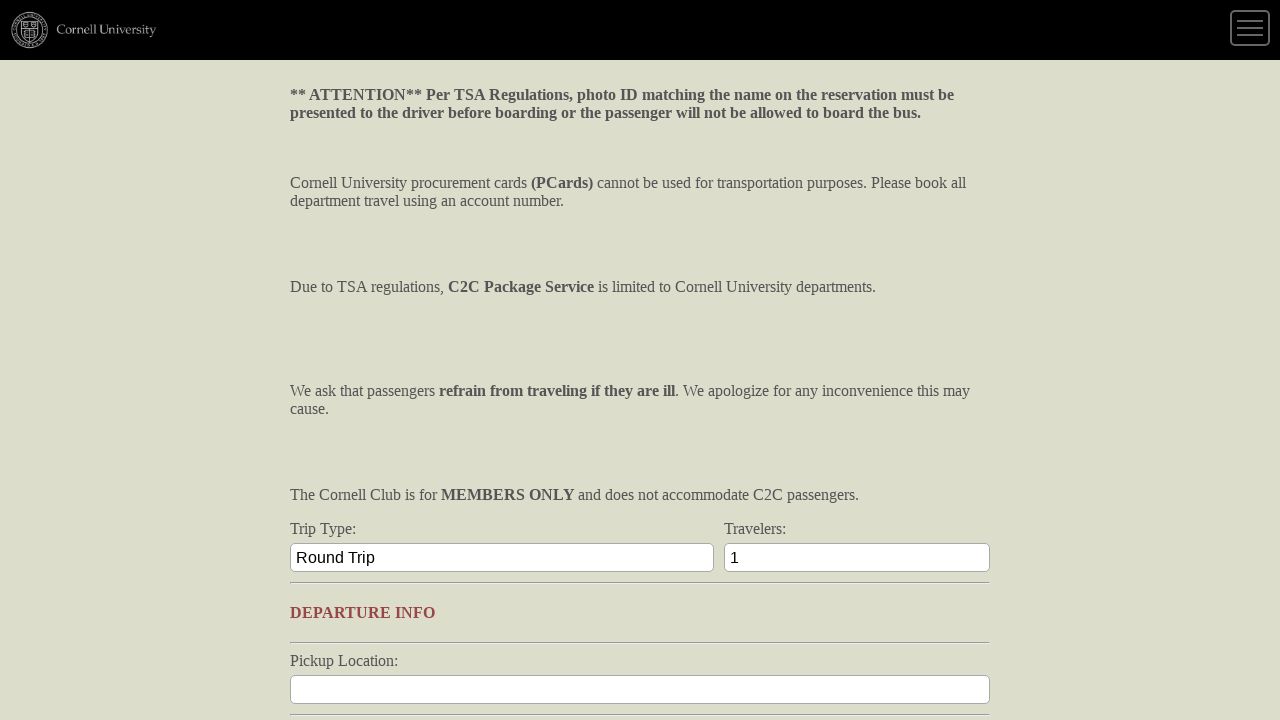

Selected 'One Way' as trip type on #ctl00_cph_ddlTripType
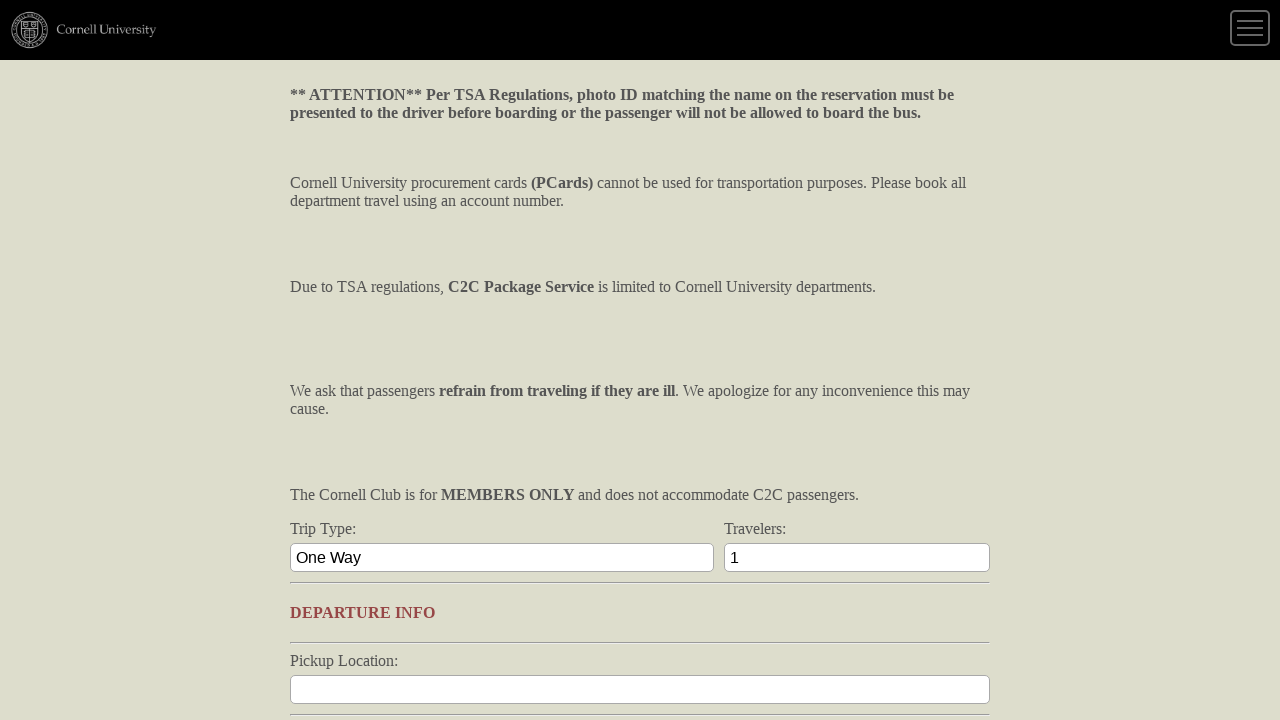

Selected 'Ithaca, North Campus' as pickup location on #ctl00_cph_ddlDepPickLocation
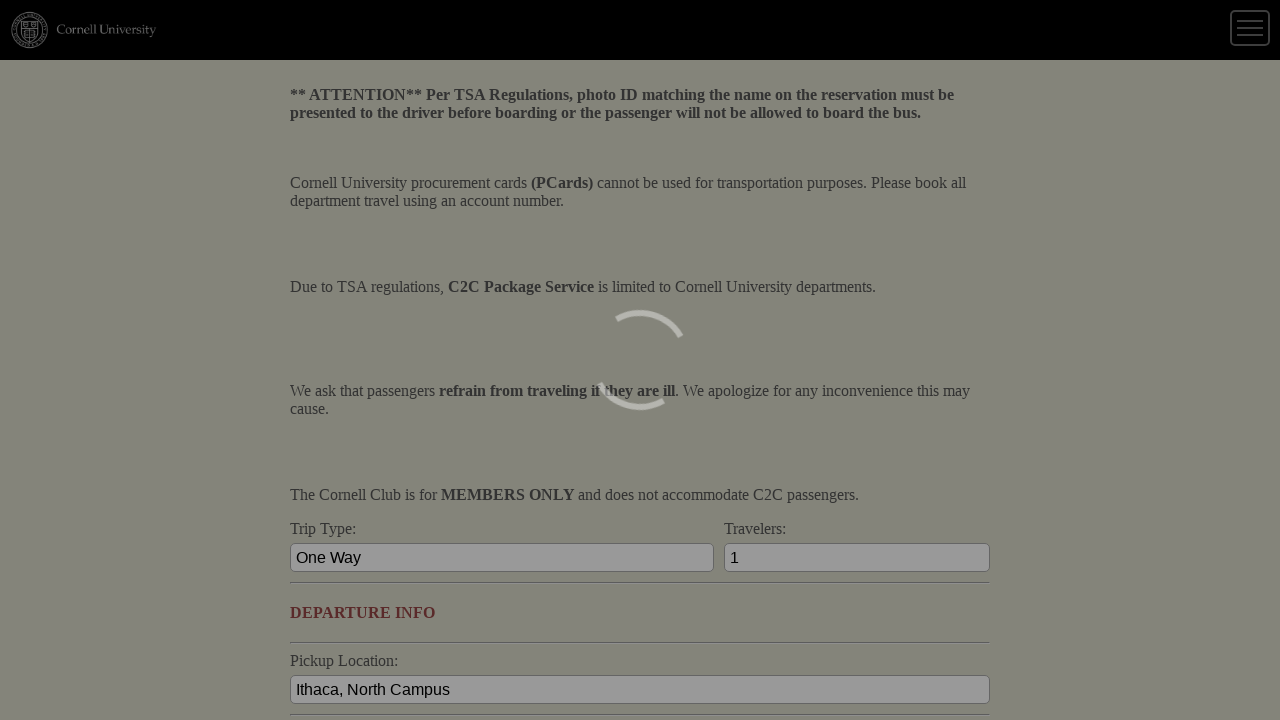

Selected 'New York City, Cornell Club' as dropoff location on #ctl00_cph_ddlDepDropLocation
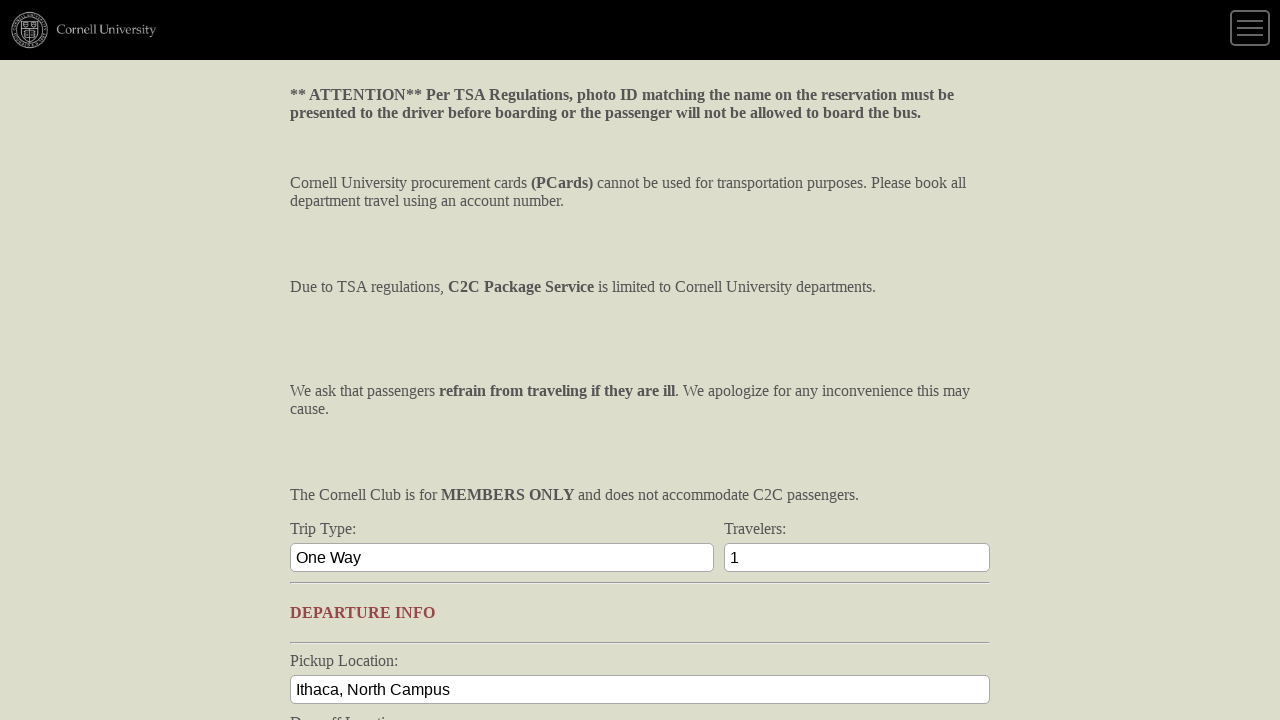

Opened date picker calendar at (640, 599) on #ctl00_cph_txtDepDate
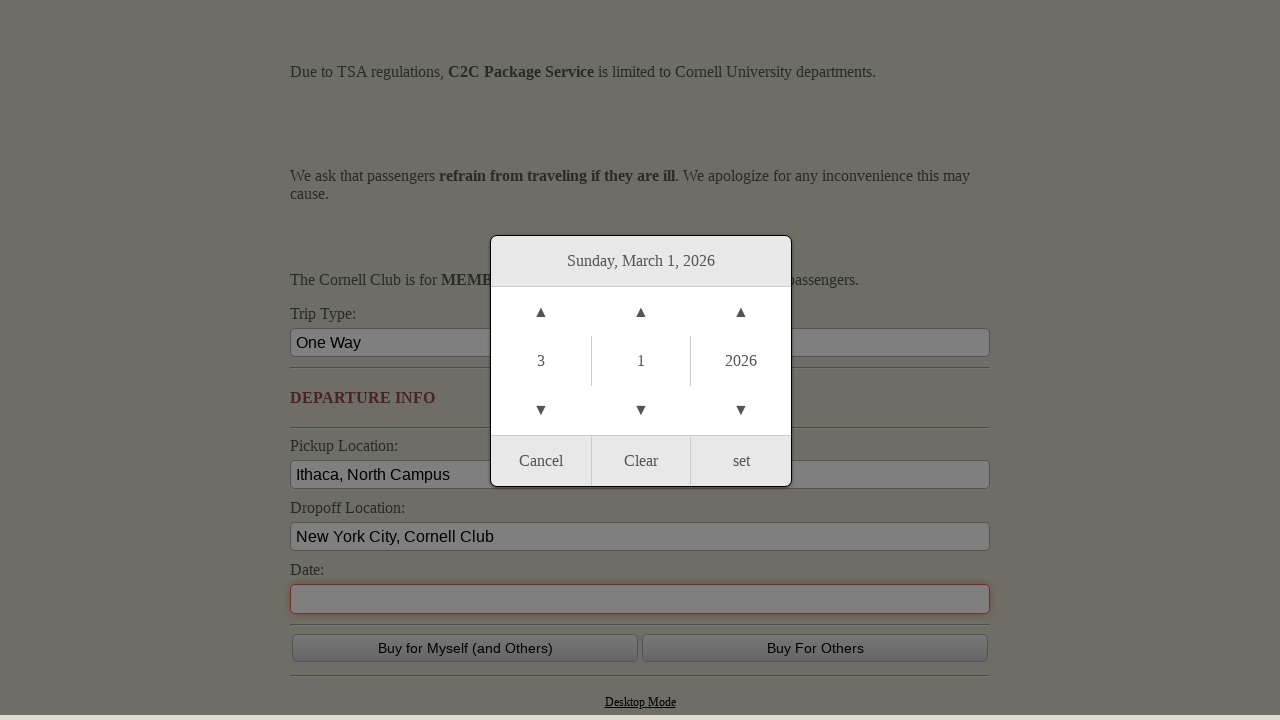

Incremented day selection in date picker at (641, 410) on xpath=//td[@style='cursor: pointer;' and contains(text(), '▼')][2]
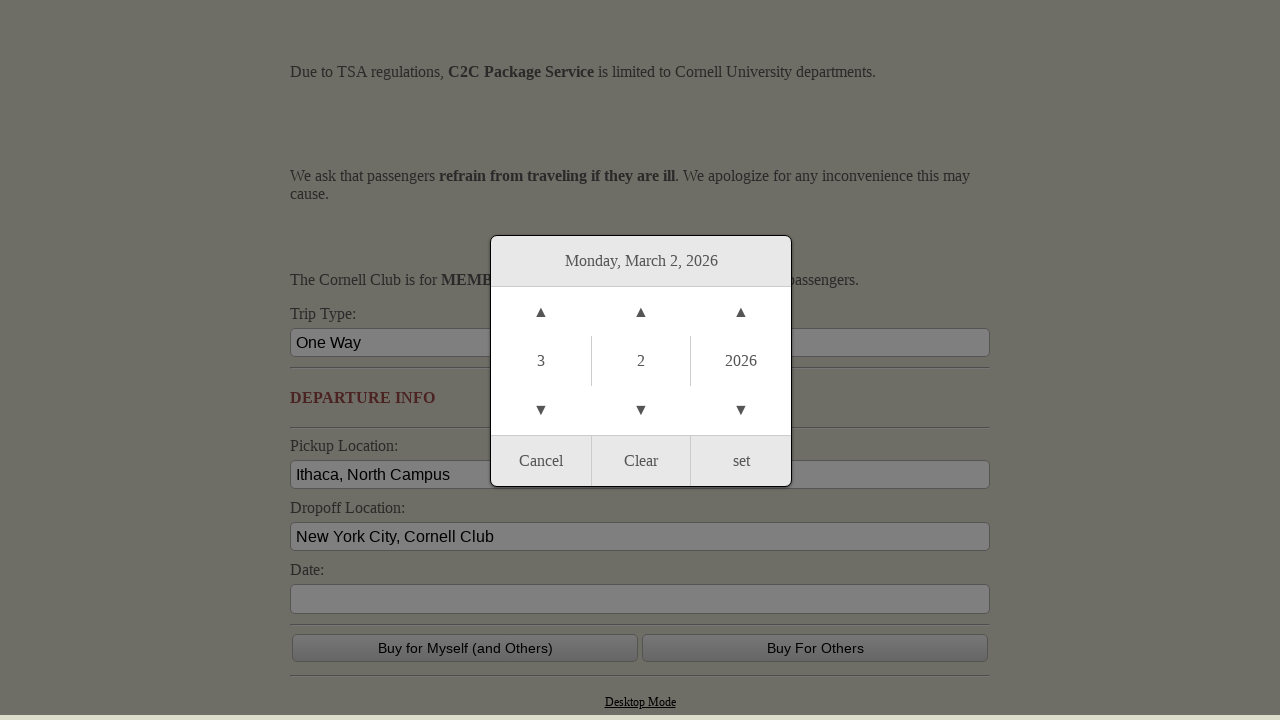

Confirmed date selection at (741, 460) on xpath=//td[@style='border-top: 1px solid rgb(204, 204, 204); cursor: pointer;'][
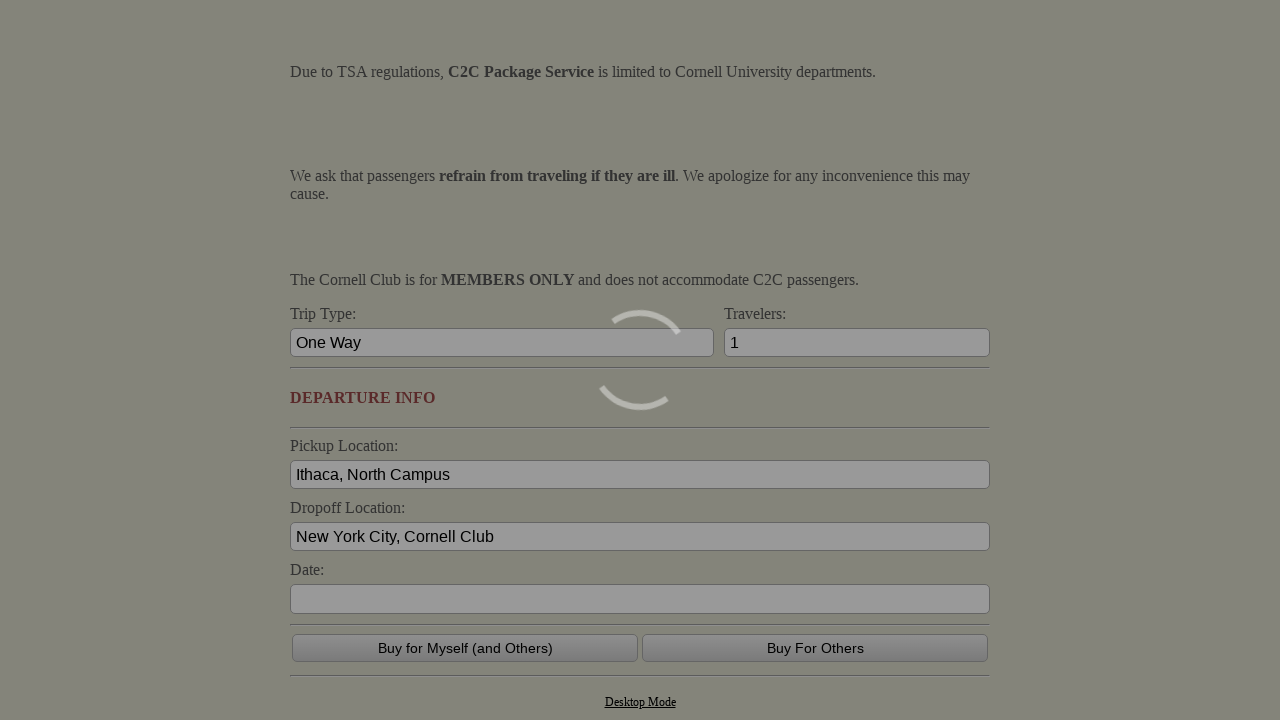

Ticket options loaded successfully
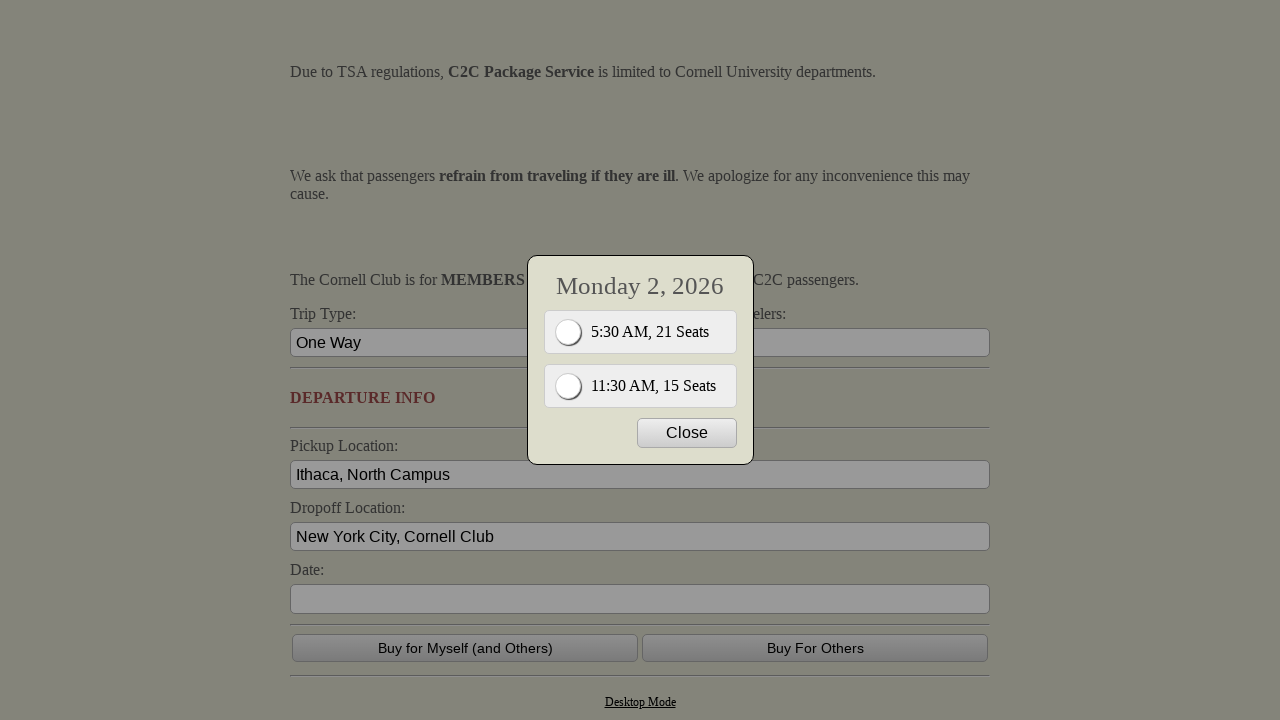

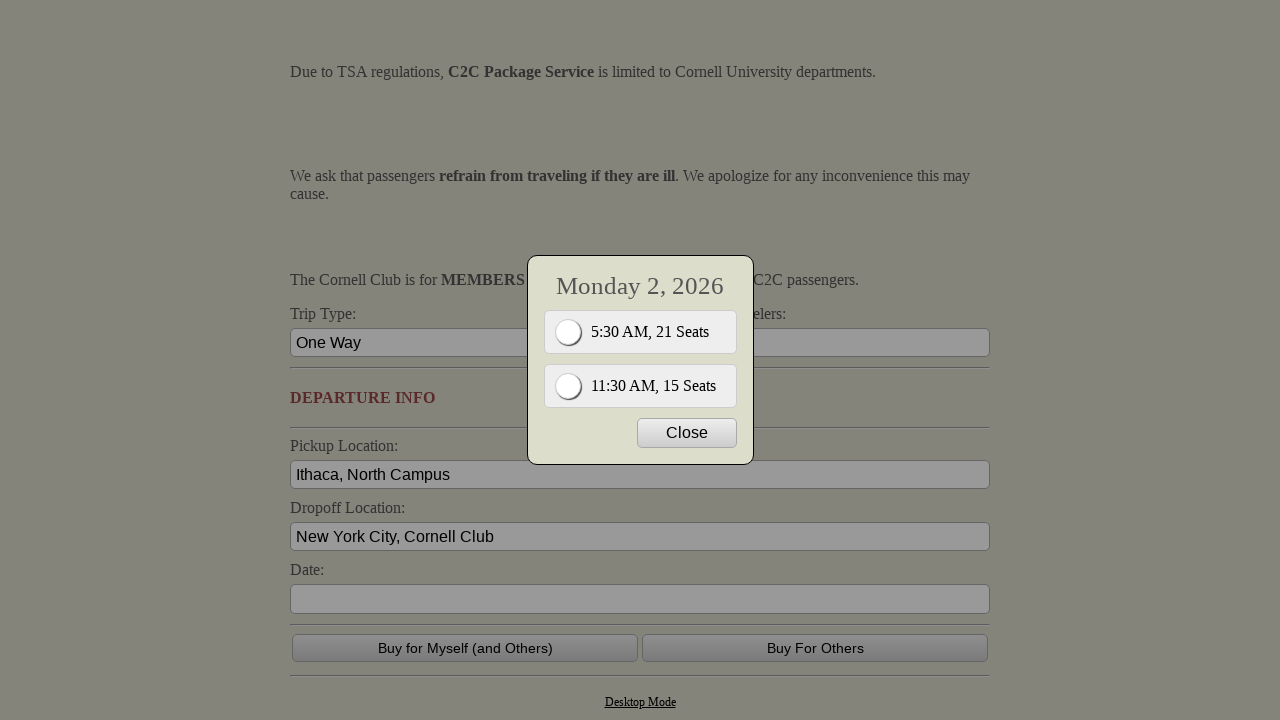